Tests unchecked checkbox functionality by checking it if not already selected

Starting URL: https://www.selenium.dev/selenium/web/web-form.html

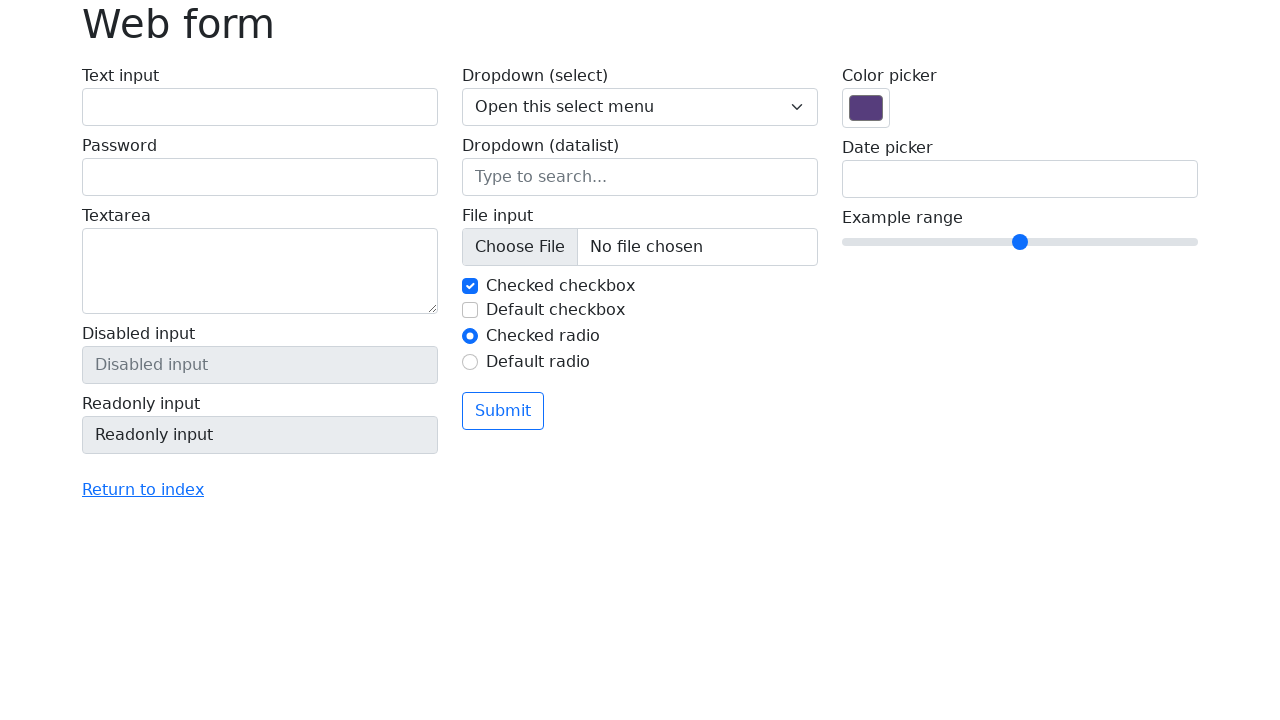

Located checkbox element with id 'my-check-2'
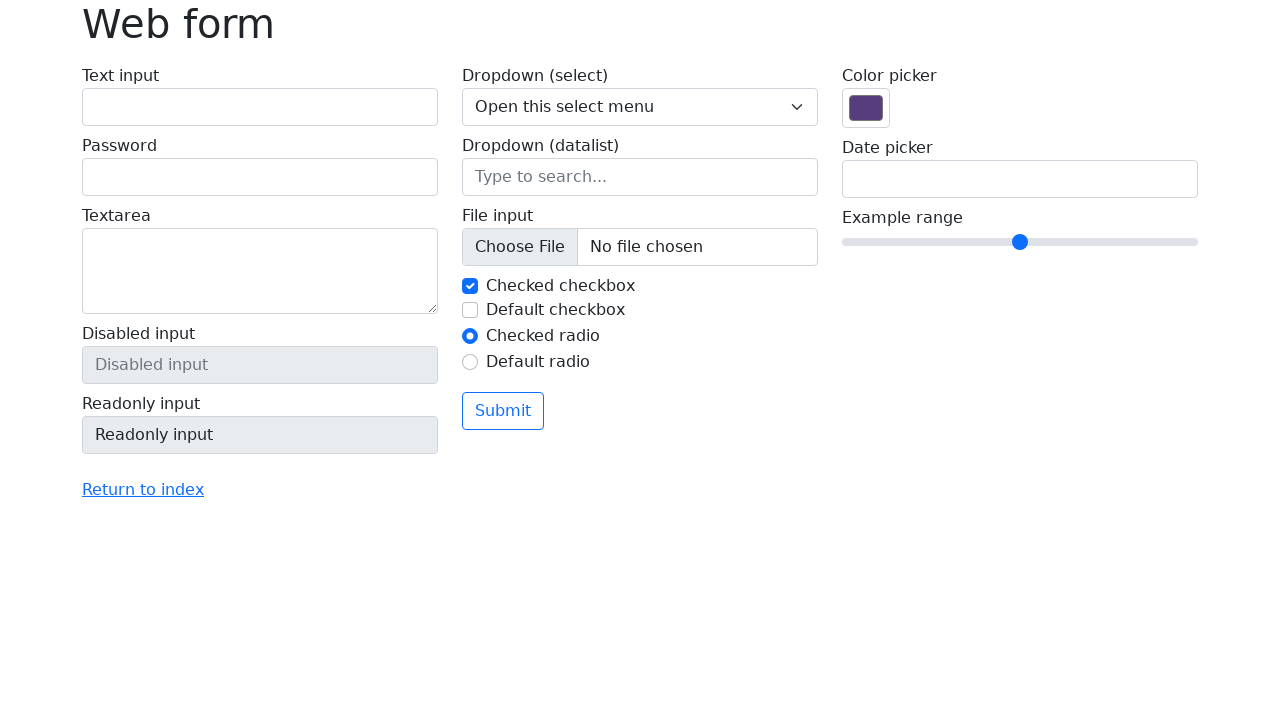

Checkbox is not checked, proceeding to click it
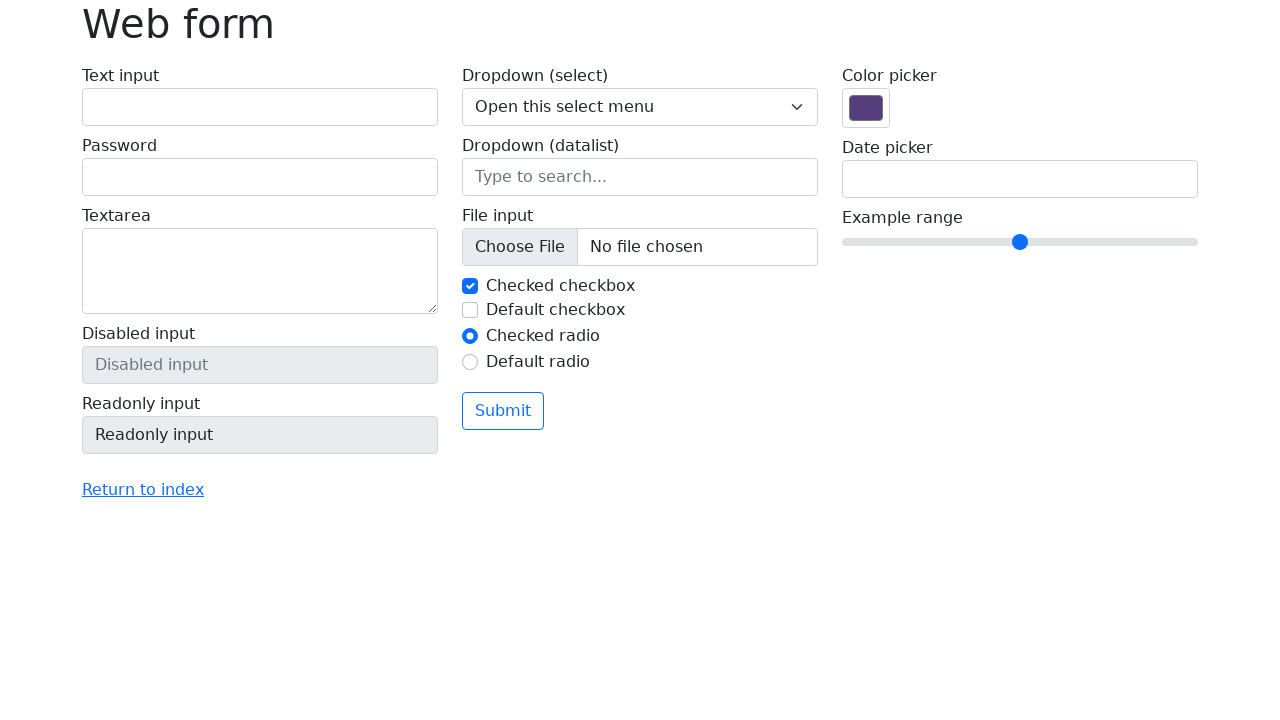

Clicked the unchecked checkbox at (470, 310) on #my-check-2
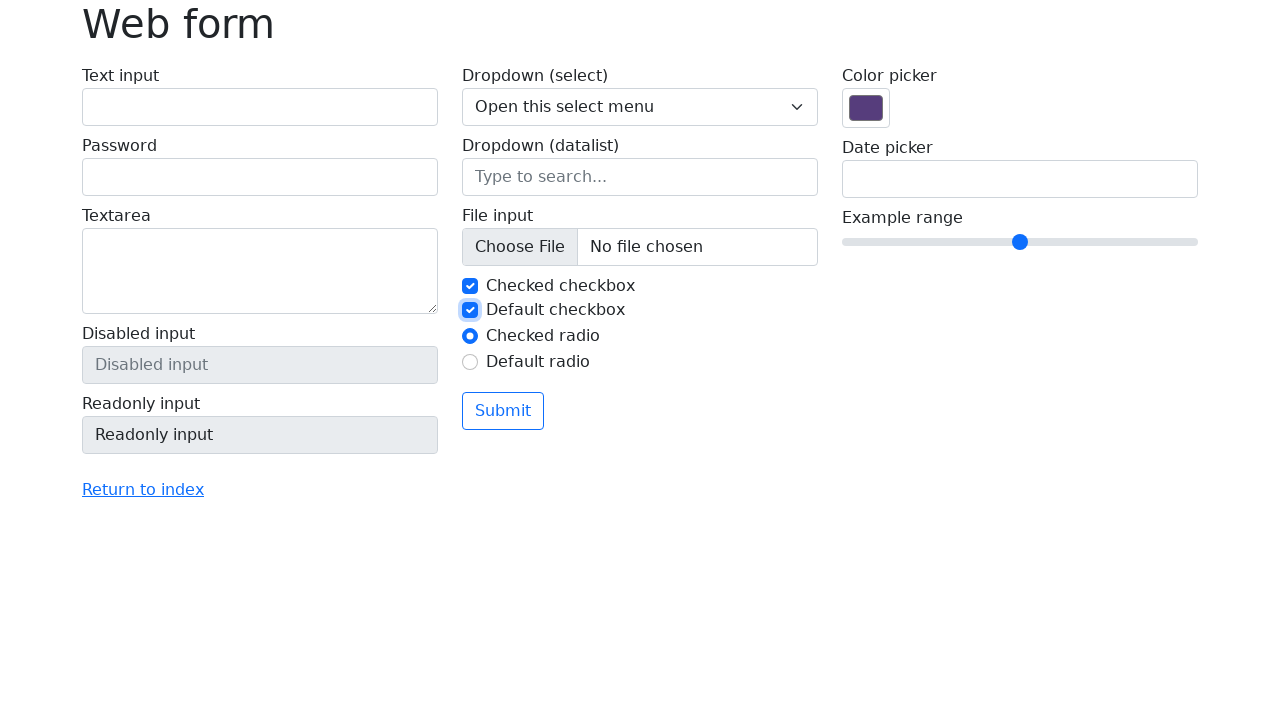

Verified that checkbox is now checked
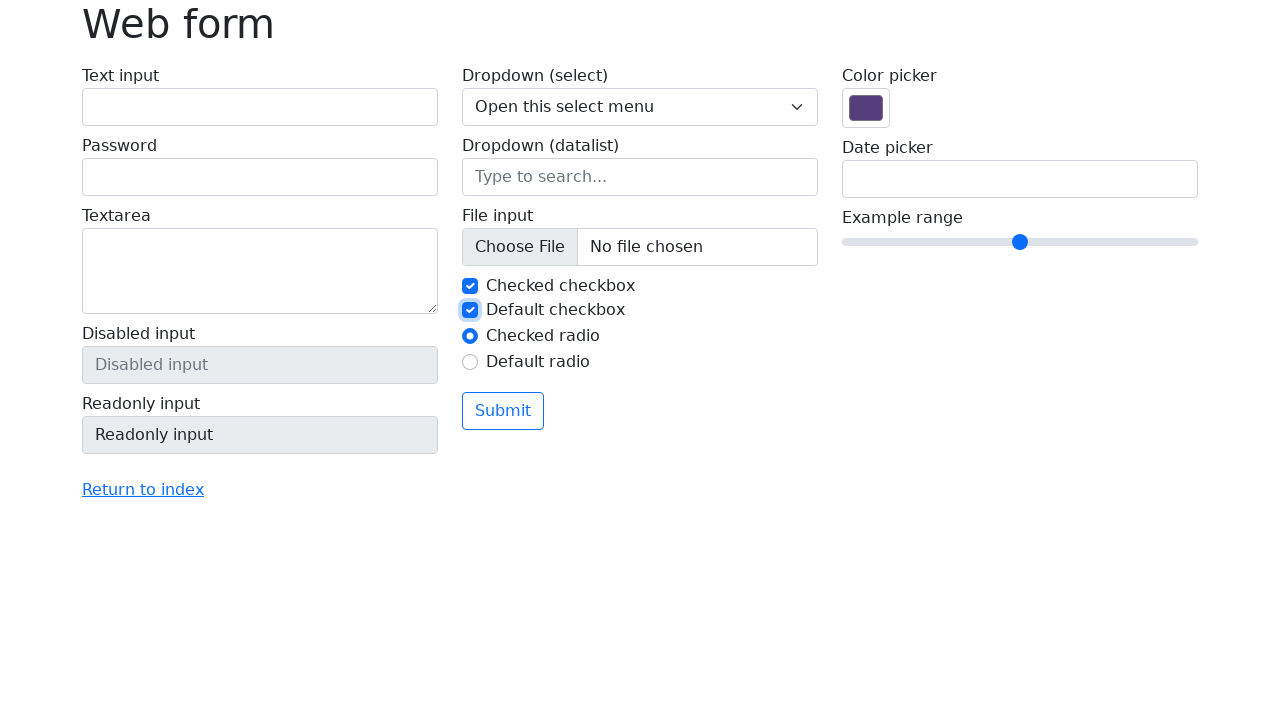

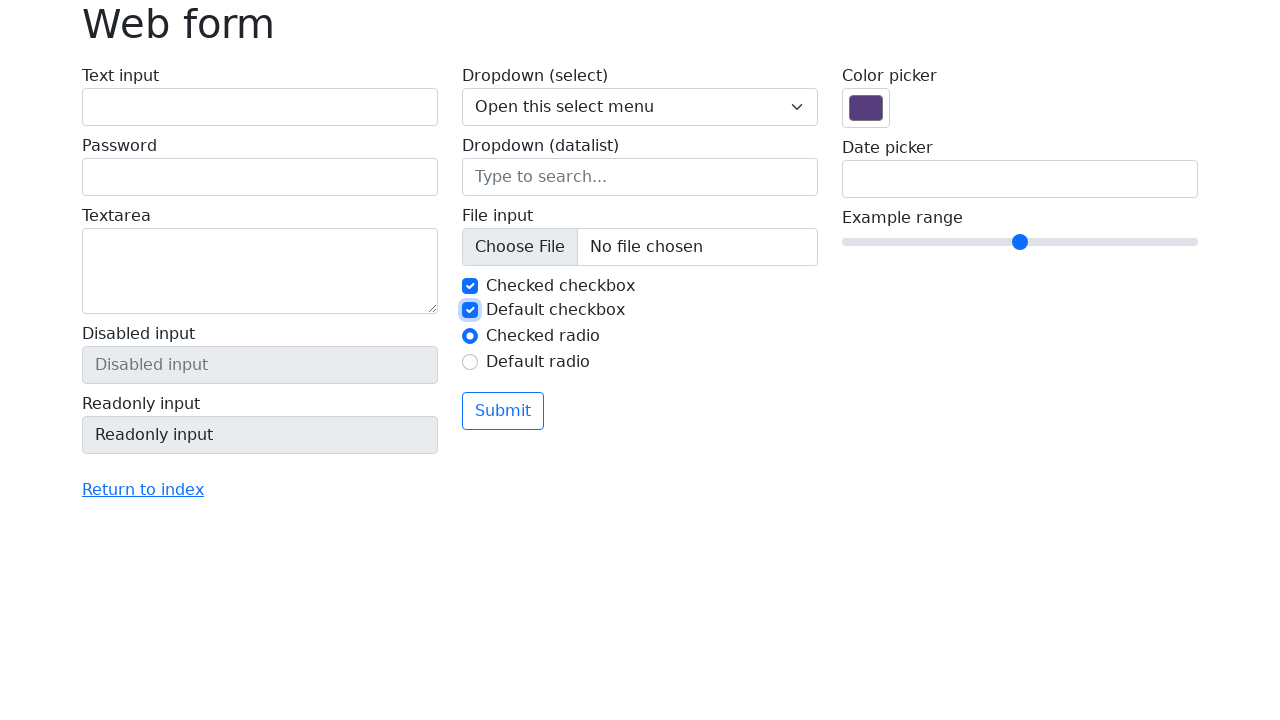